Tests handling of a single iframe by locating the frame and filling a textbox within it with text

Starting URL: https://demo.automationtesting.in/Frames.html

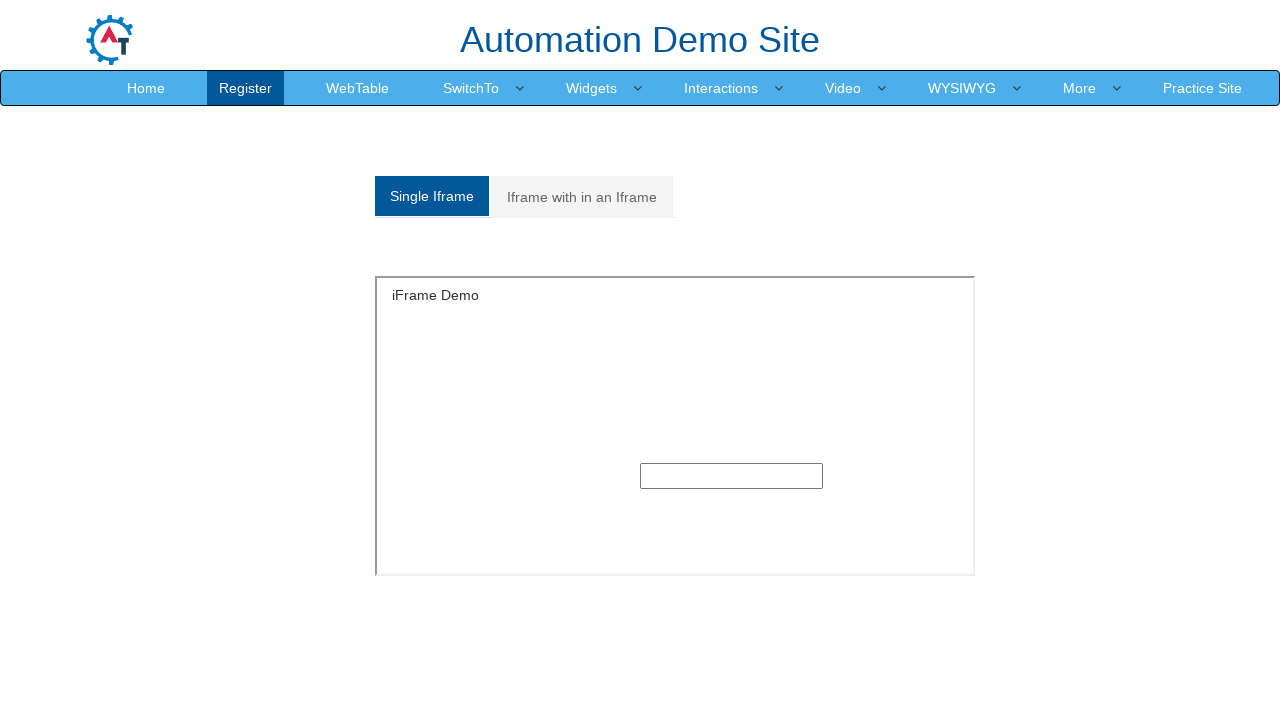

Navigated to Frames demo page
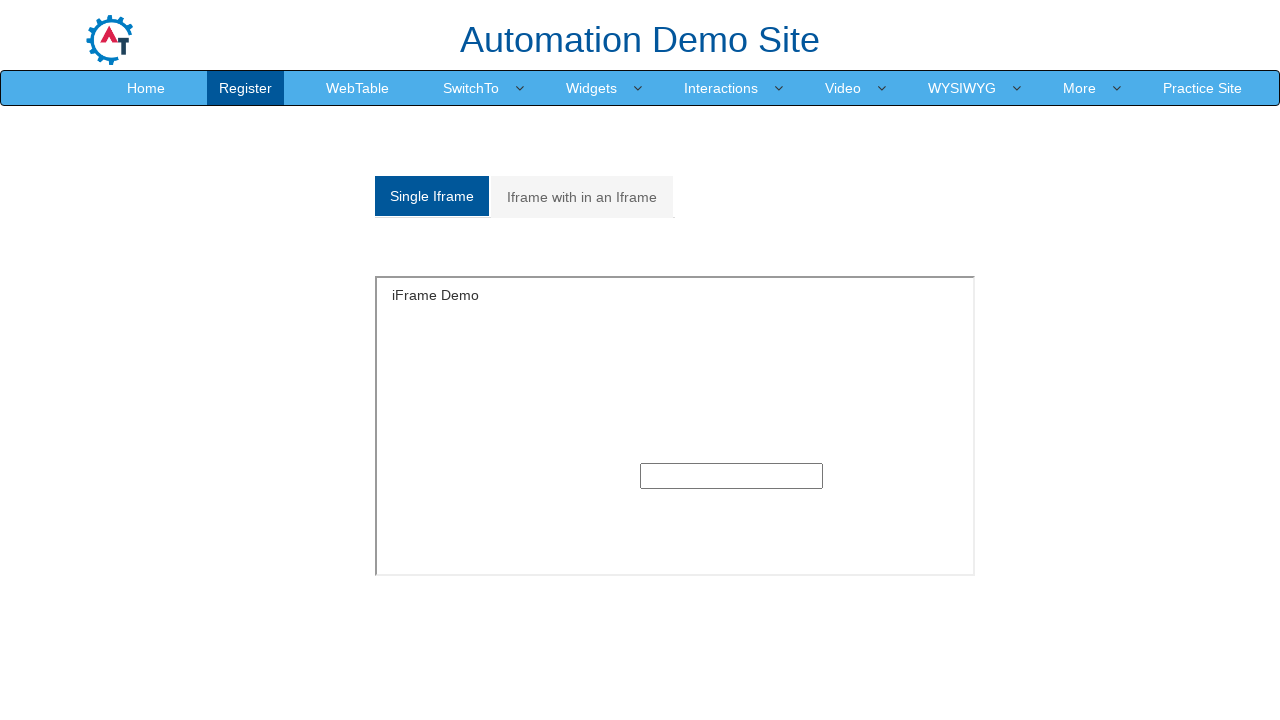

Located single iframe with ID 'singleframe' and filled textbox with 'madhu' on #singleframe >> internal:control=enter-frame >> internal:role=textbox
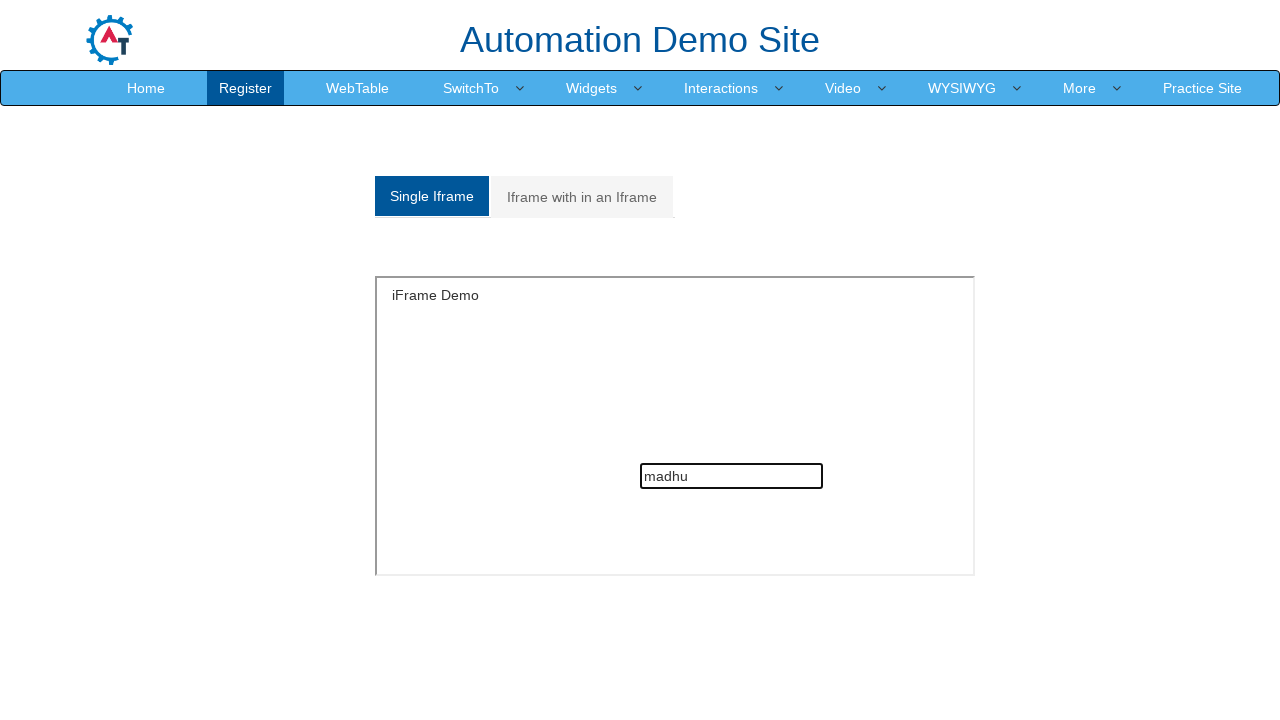

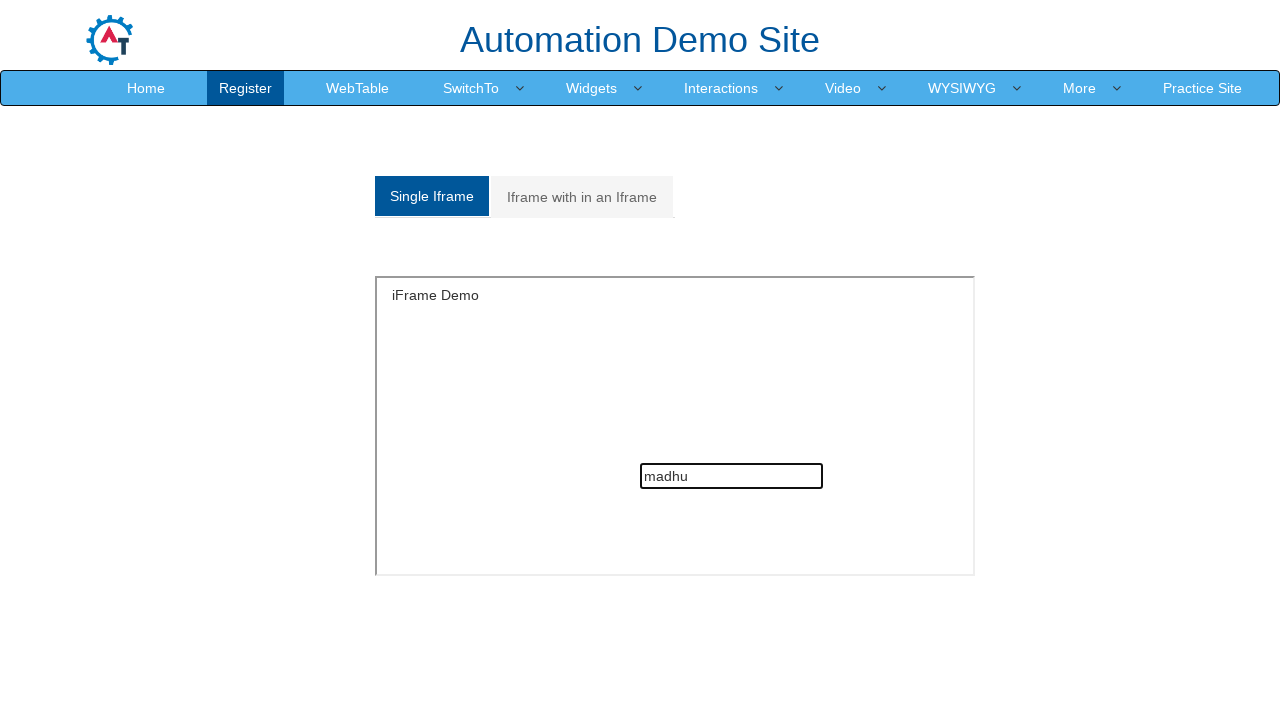